Tests game functionality by selecting an active option, starting the game, and returning to the main menu

Starting URL: https://ghsvensson.github.io/NeonTyper/

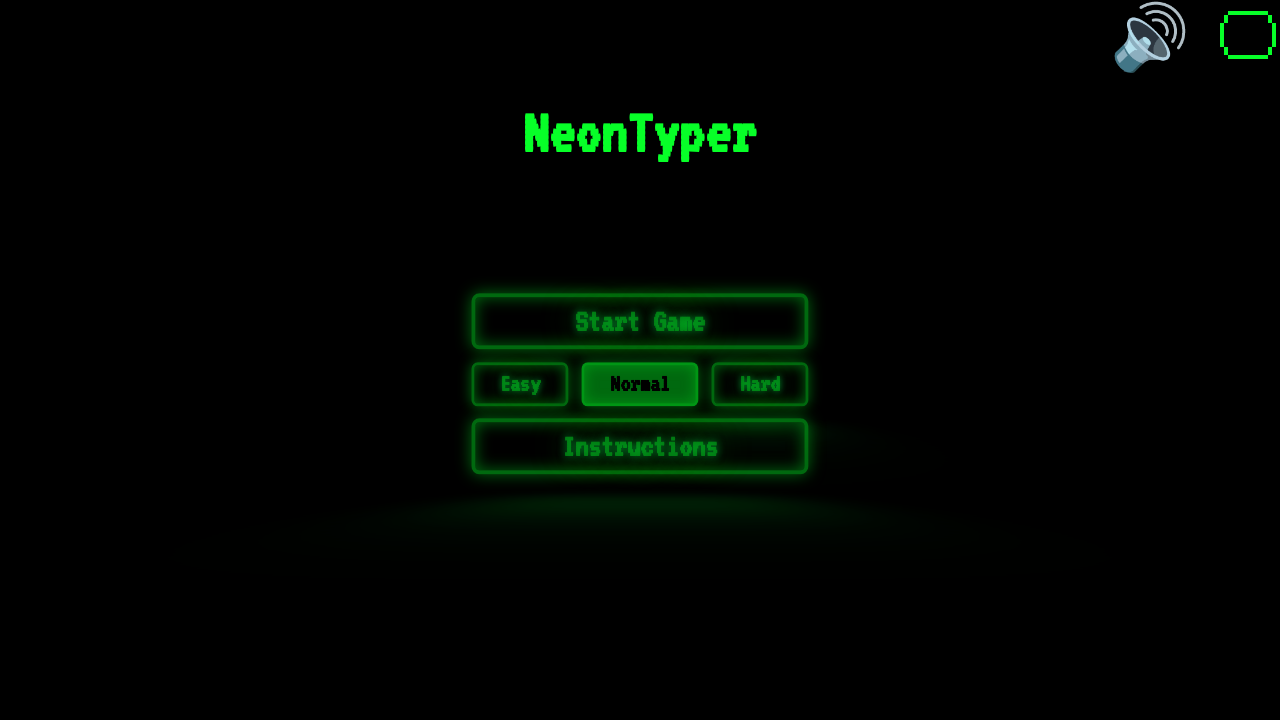

Clicked on the active selection element at (640, 384) on .active
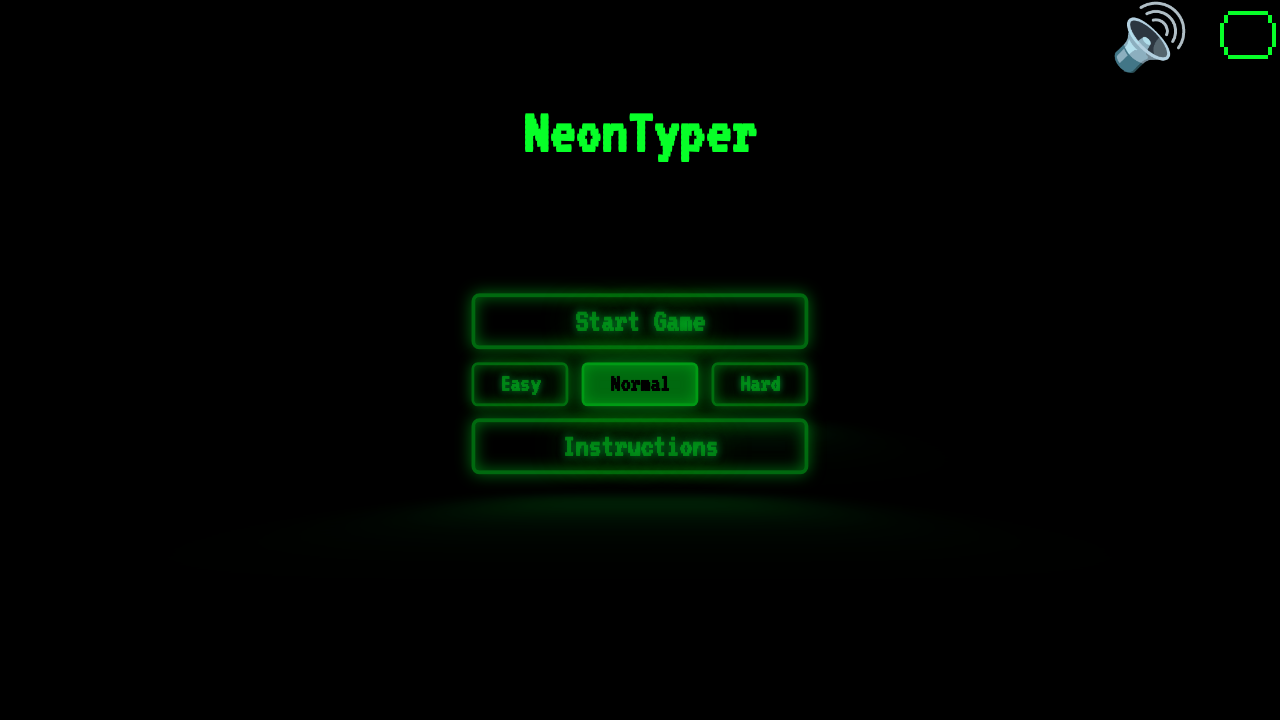

Clicked start button to begin the game at (640, 321) on #start-button
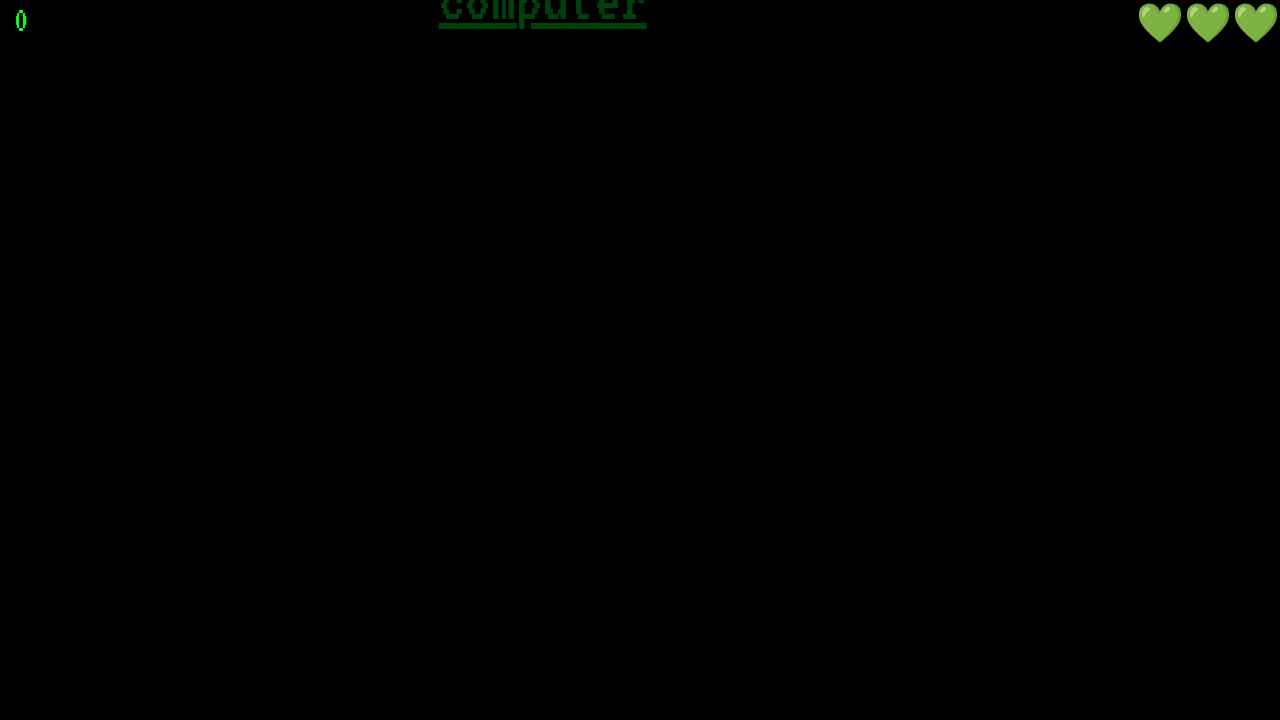

Clicked return button to go back to main menu at (376, 227) on #return-button
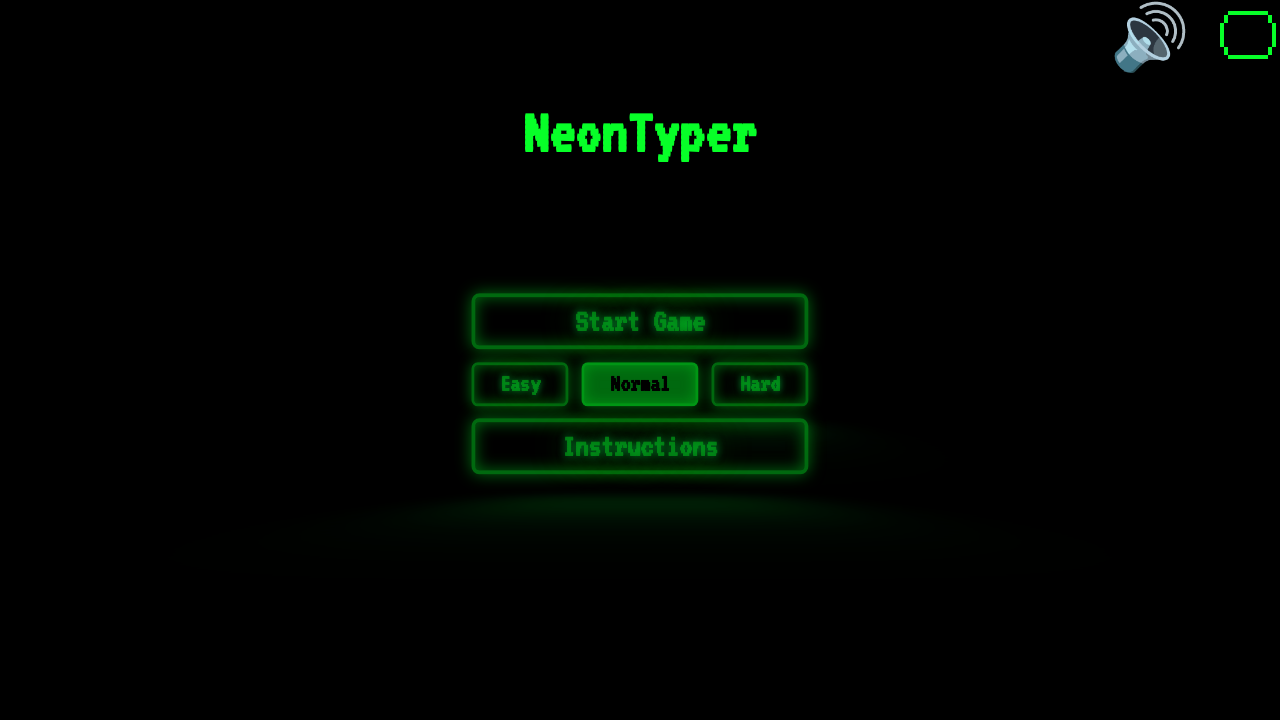

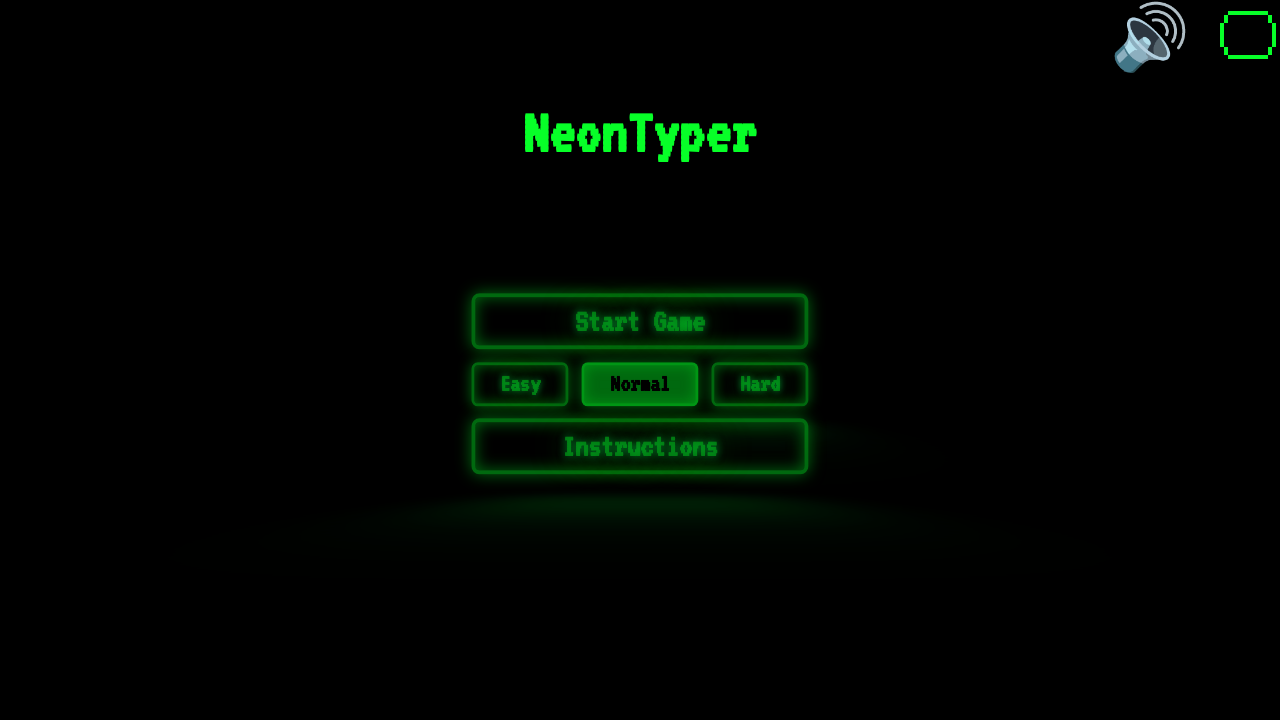